Tests jQuery UI datepicker functionality by switching to an iframe, opening the date picker, navigating to the next month, and selecting a specific date

Starting URL: https://jqueryui.com/datepicker/

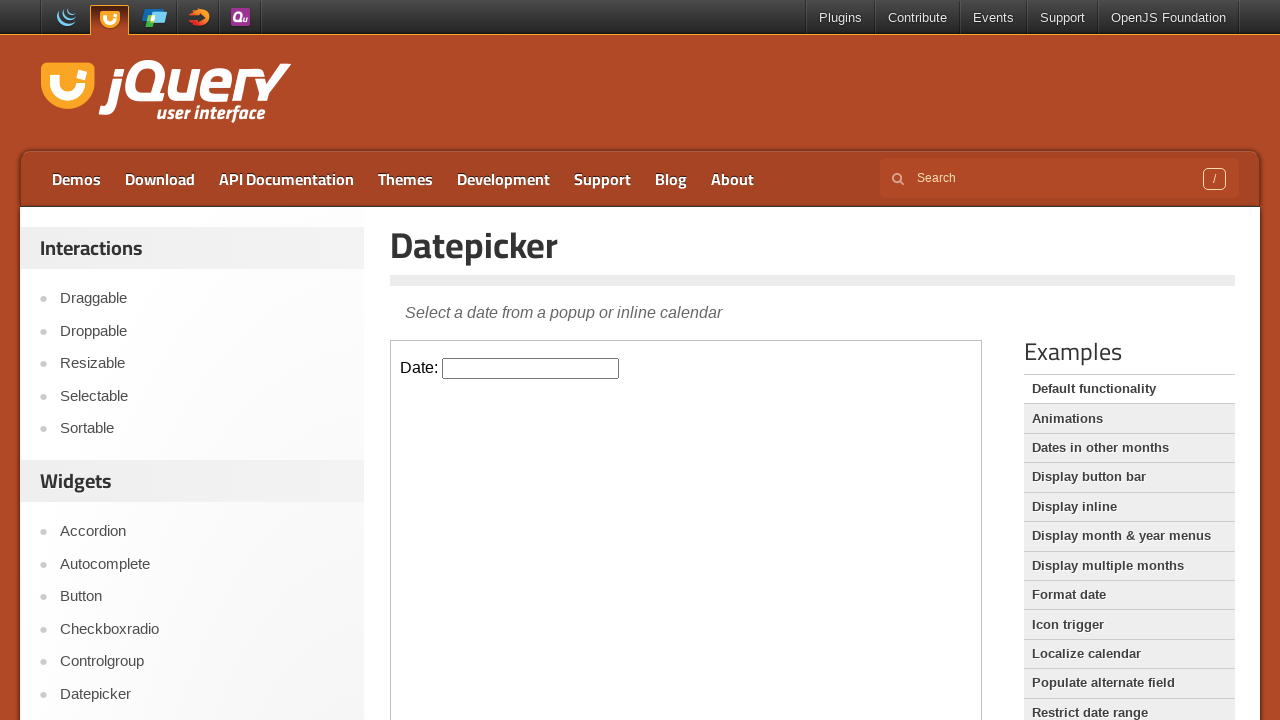

Located the demo iframe containing the datepicker
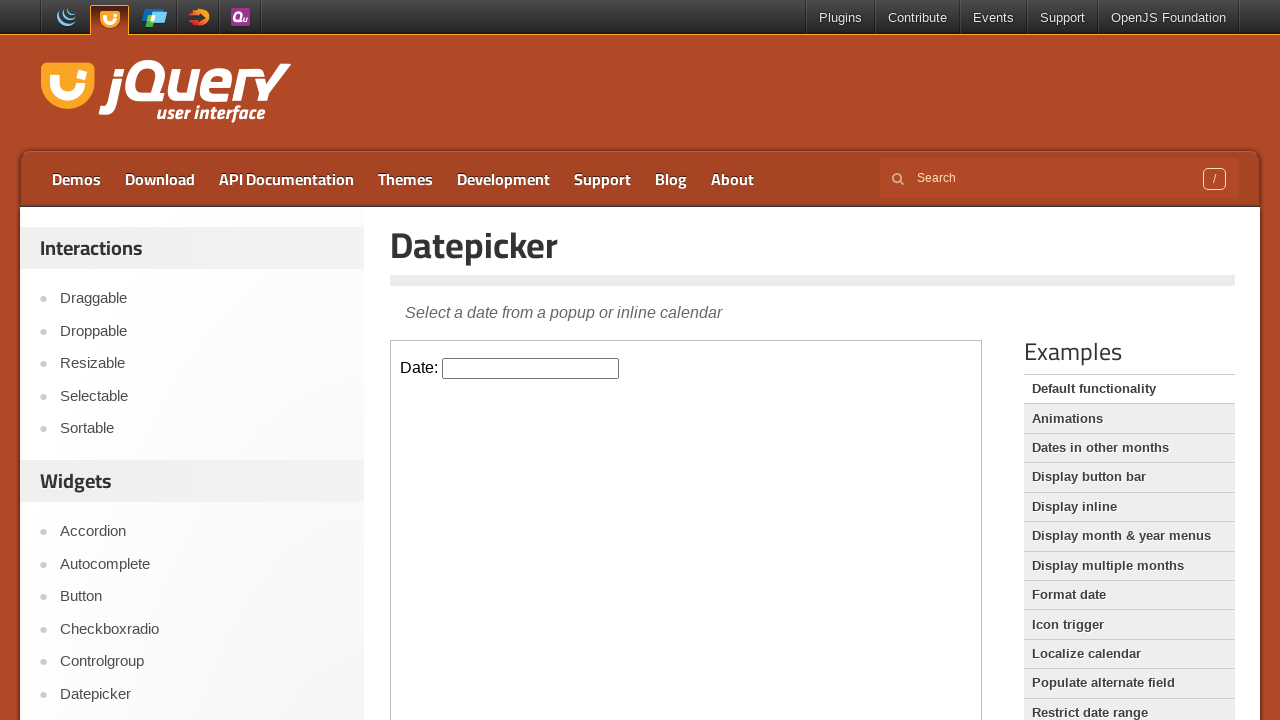

Clicked on the date input field to open the datepicker at (531, 368) on .demo-frame >> internal:control=enter-frame >> #datepicker
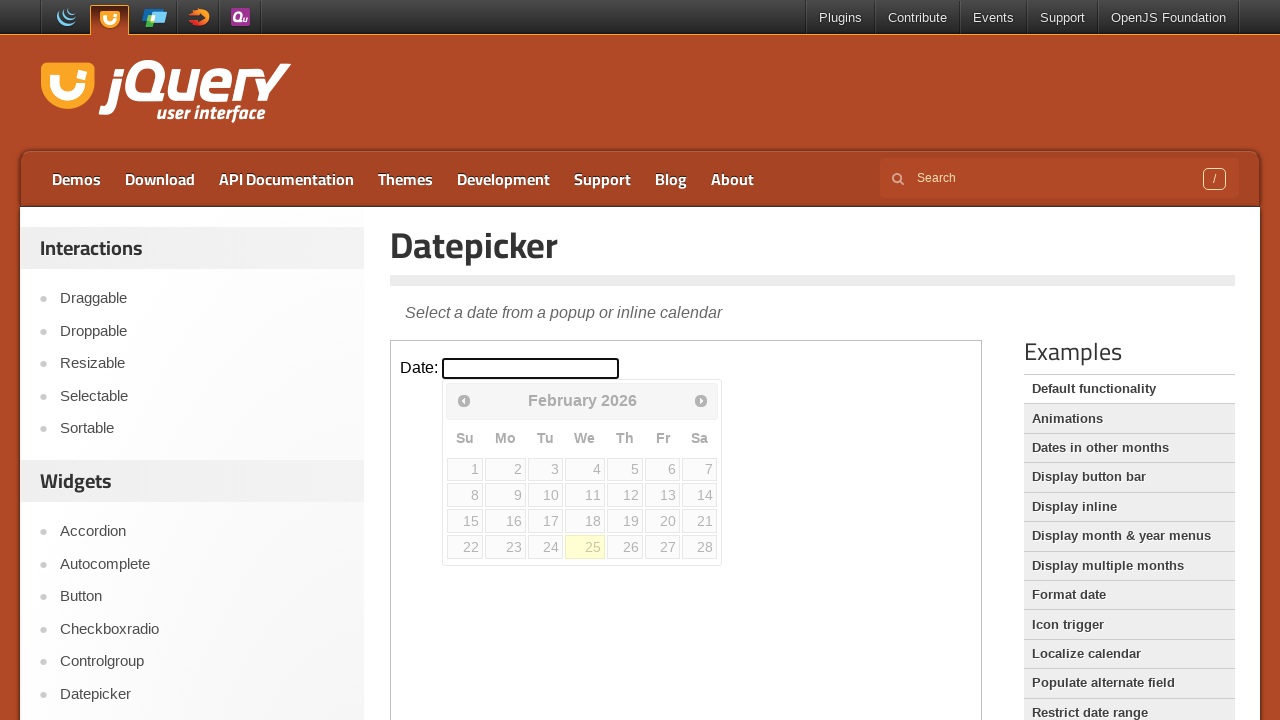

Clicked the next month navigation button at (701, 400) on .demo-frame >> internal:control=enter-frame >> a[title='Next'] span
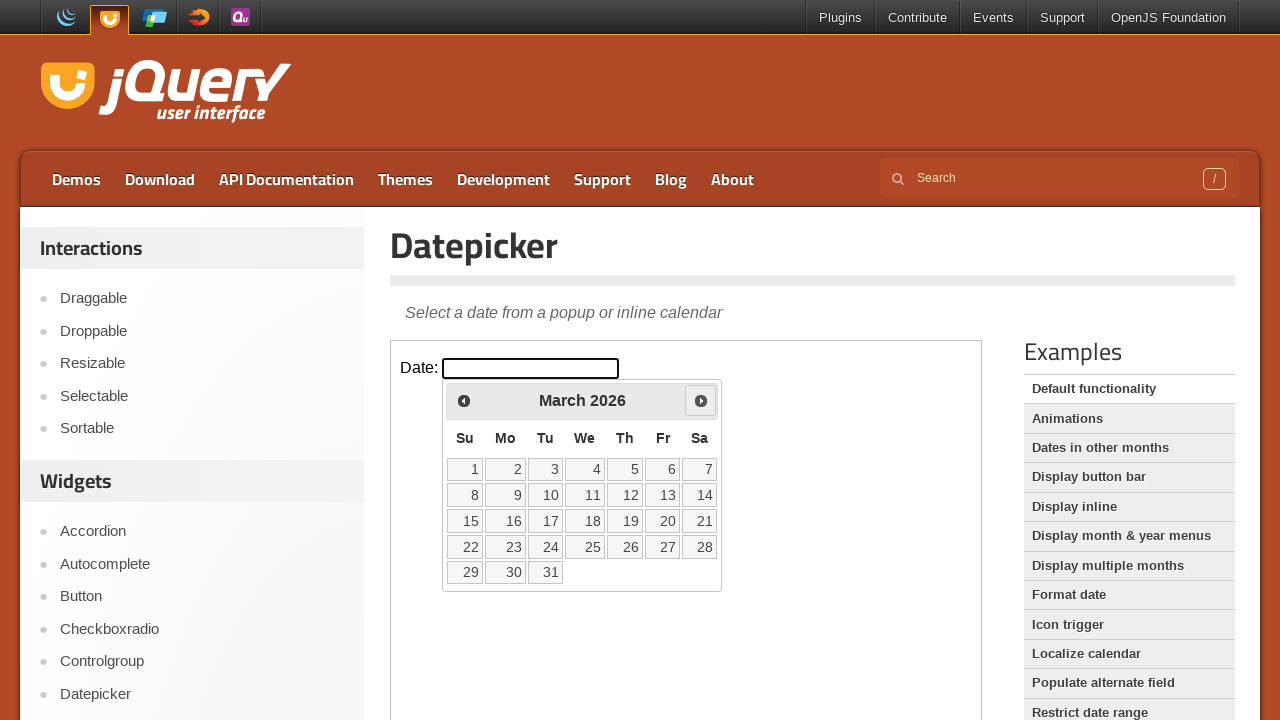

Selected date 22 from the calendar at (465, 547) on .demo-frame >> internal:control=enter-frame >> a[data-date='22']
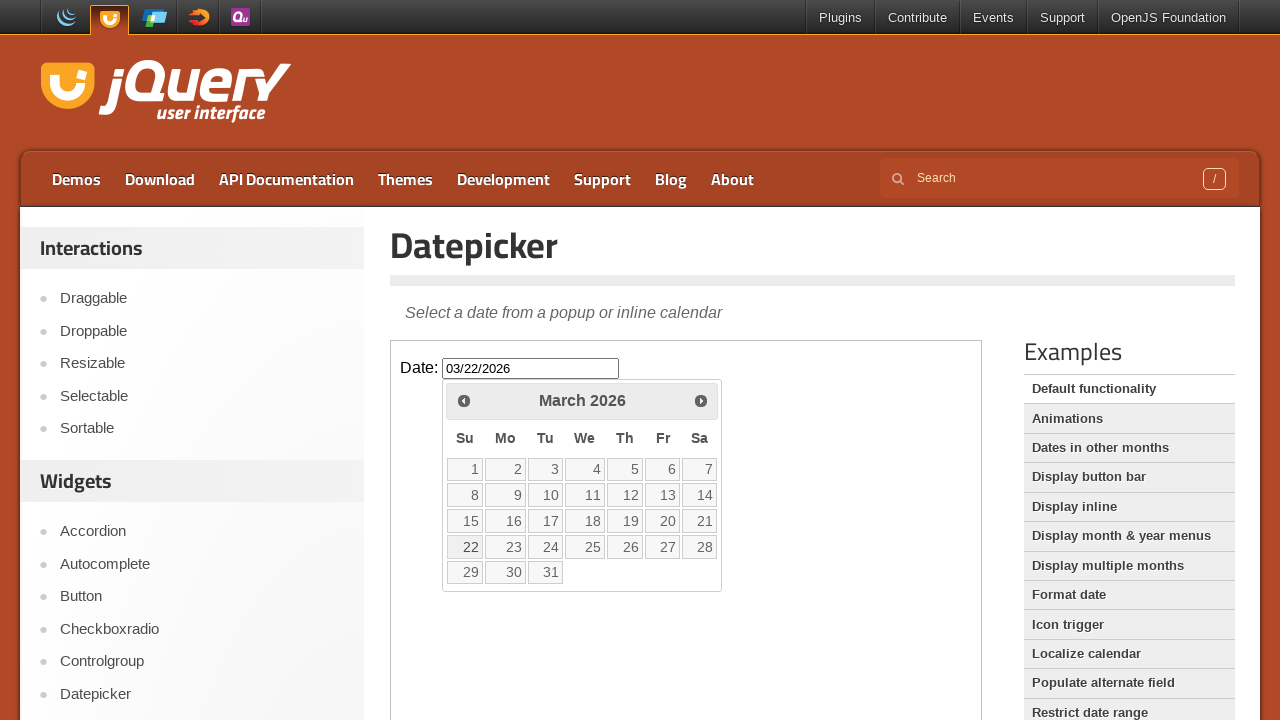

Retrieved selected date value: 03/22/2026
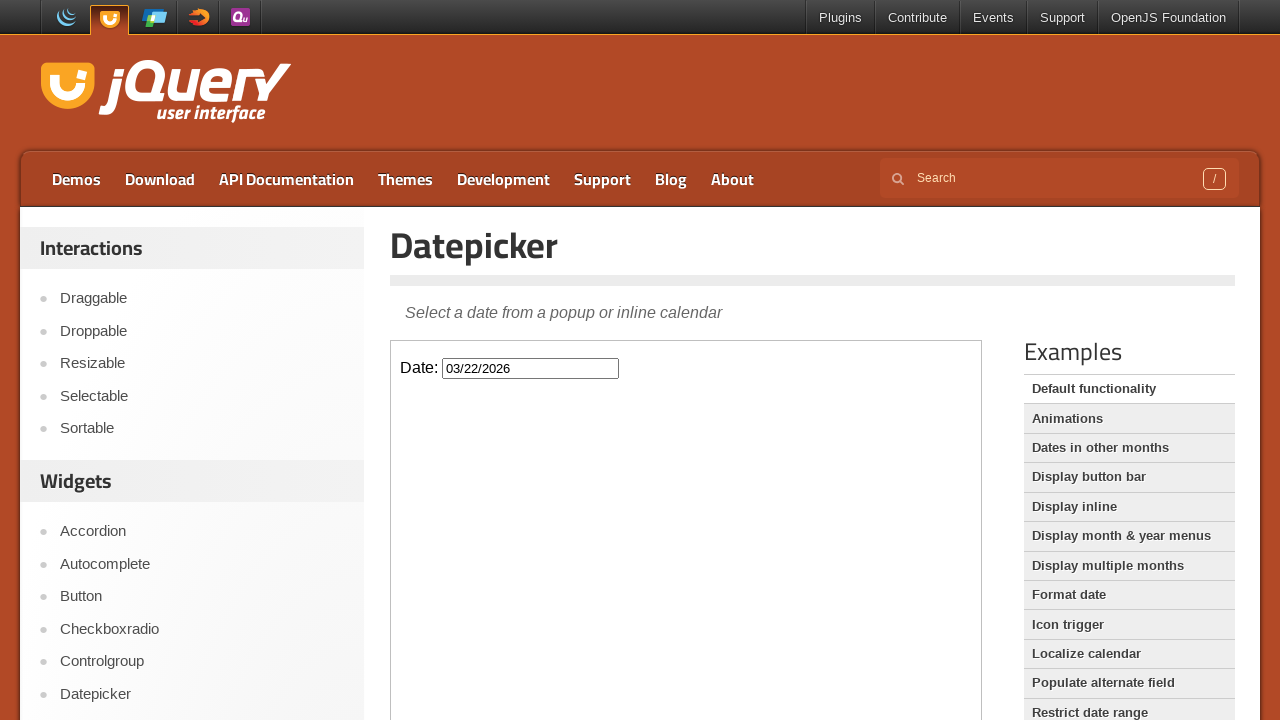

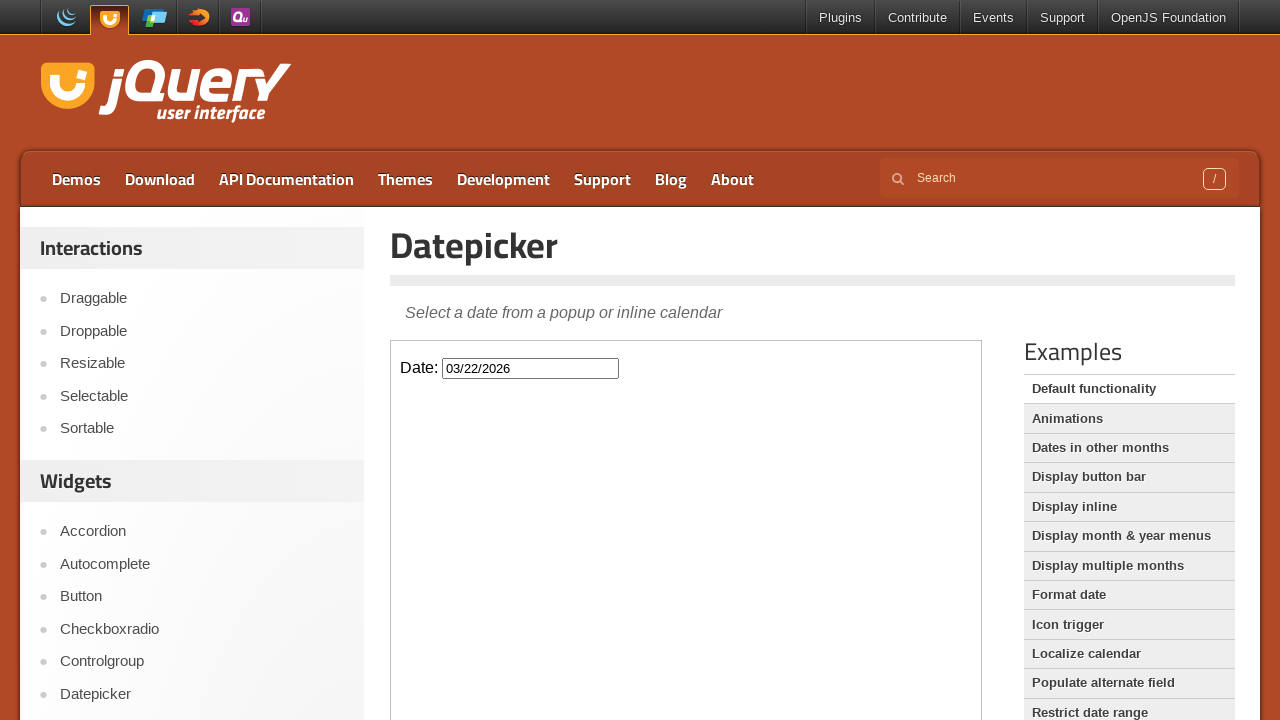